Tests HTML5 drag and drop functionality by dragging element A onto element B and verifying the elements swap positions.

Starting URL: https://the-internet.herokuapp.com/drag_and_drop

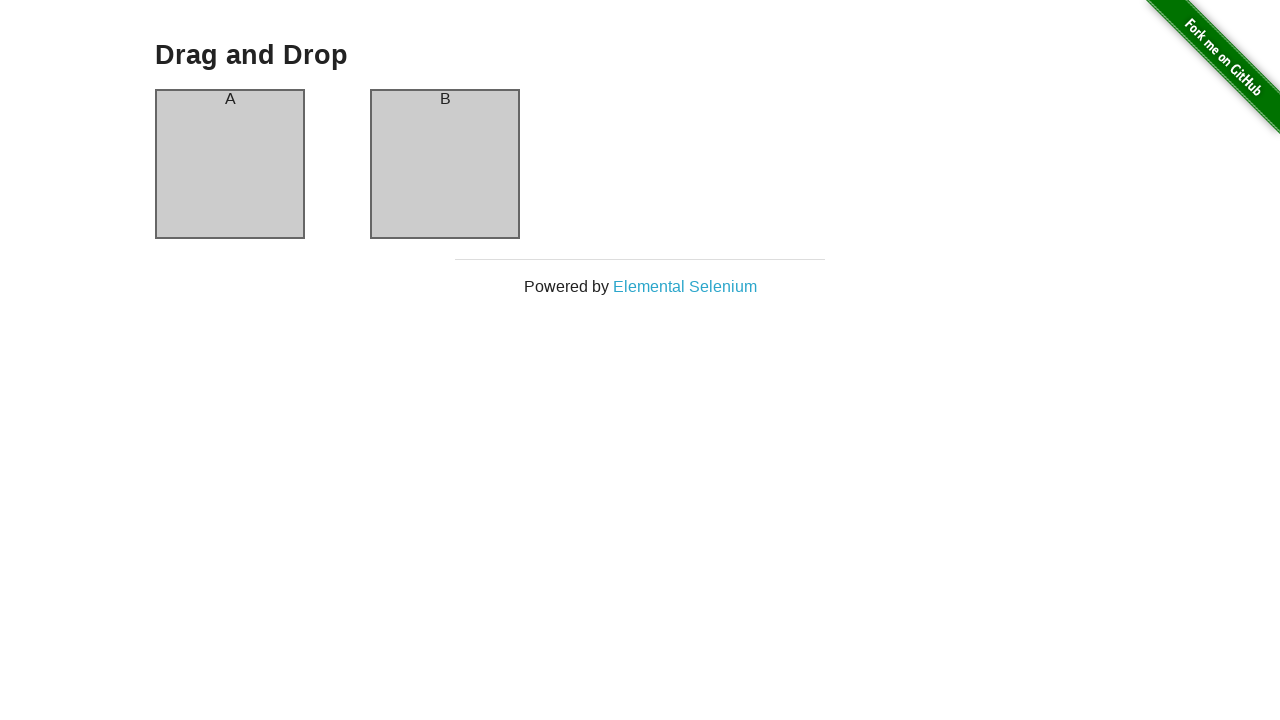

Waited for column A to be visible
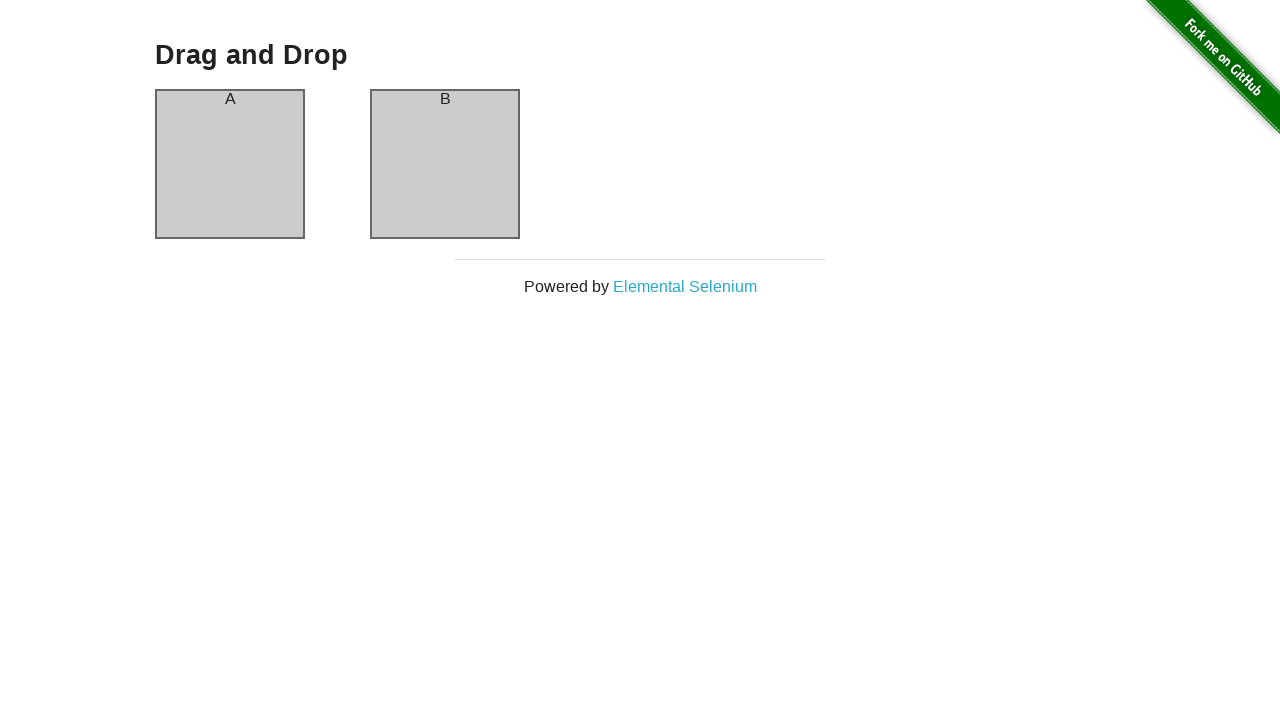

Waited for column B to be visible
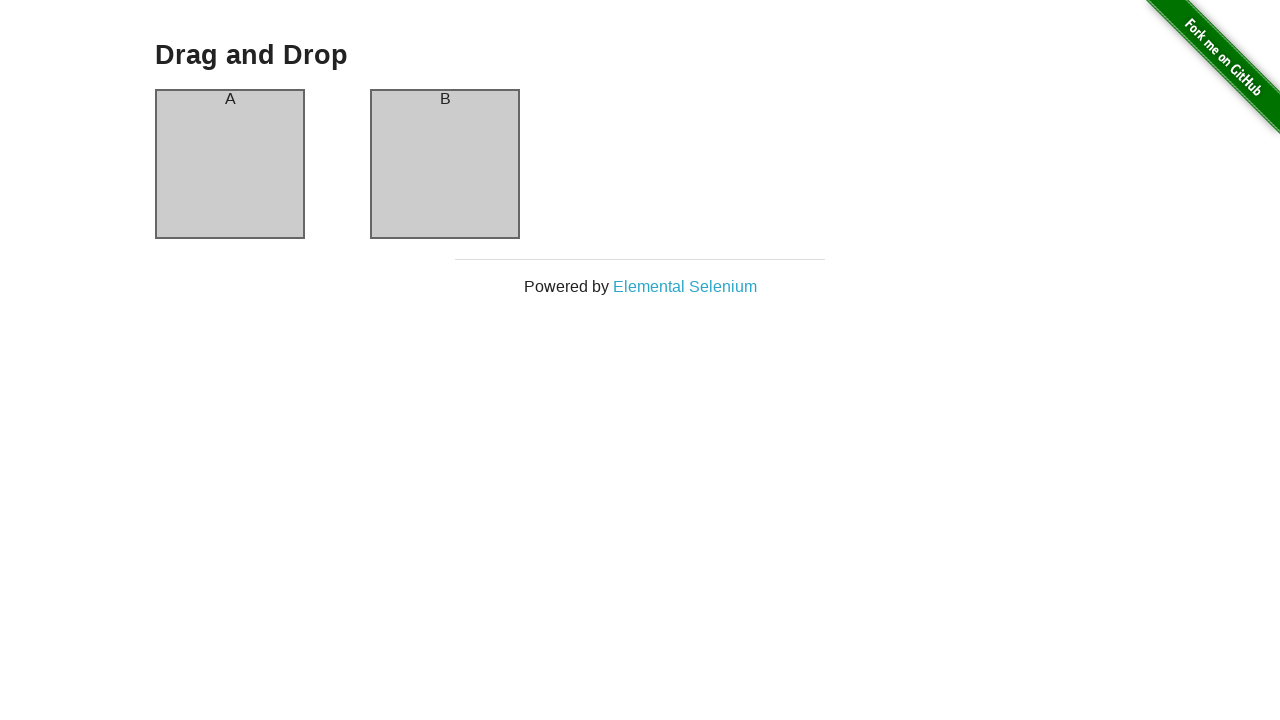

Retrieved initial text from column A: 'A'
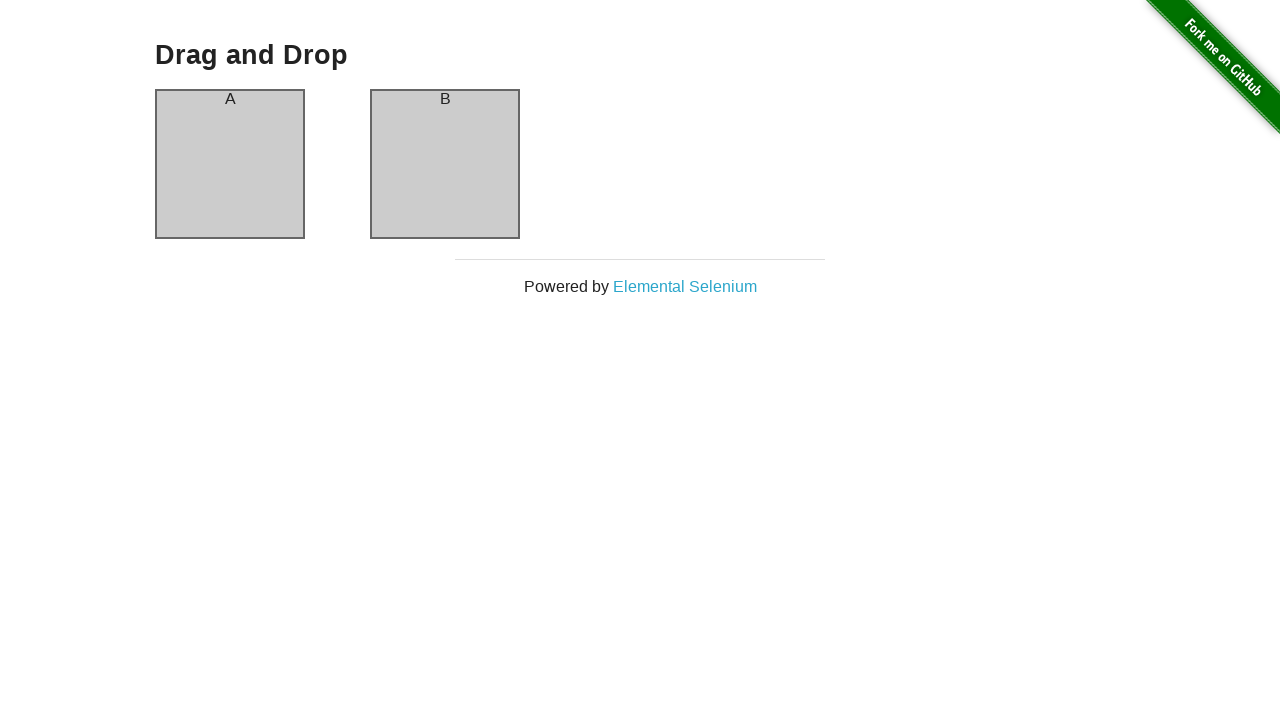

Retrieved initial text from column B: 'B'
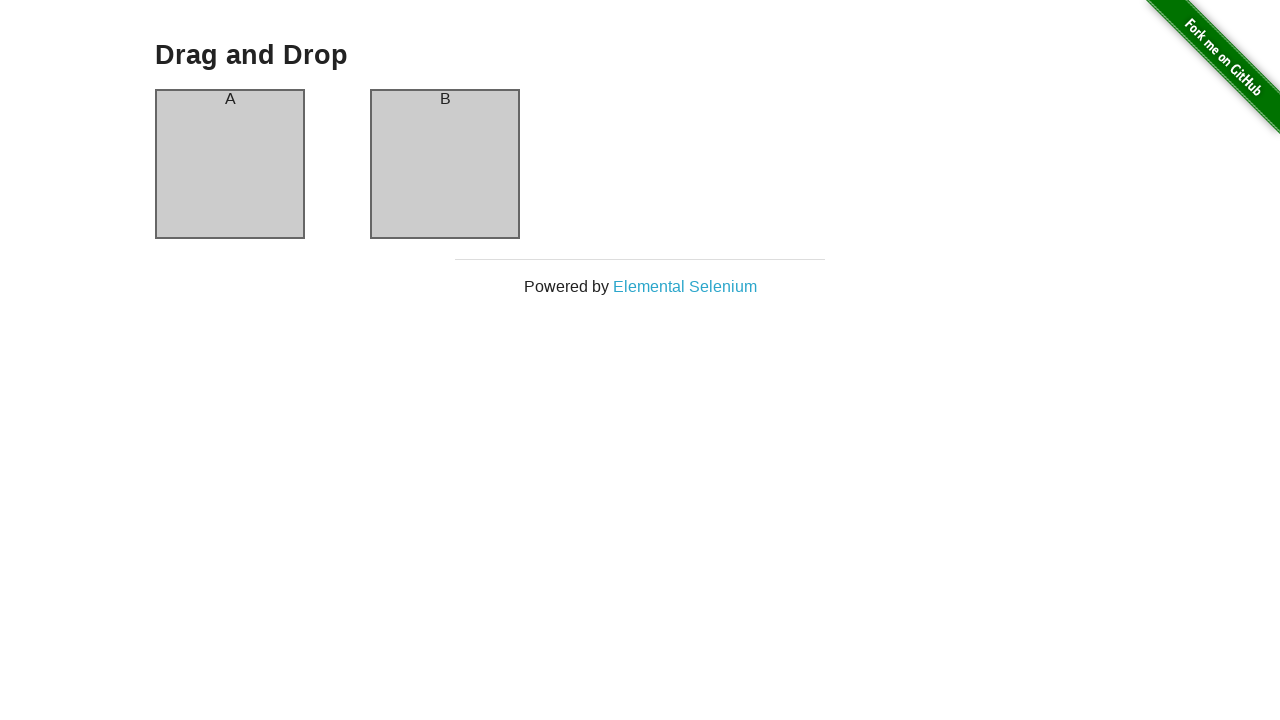

Dragged column A onto column B at (445, 164)
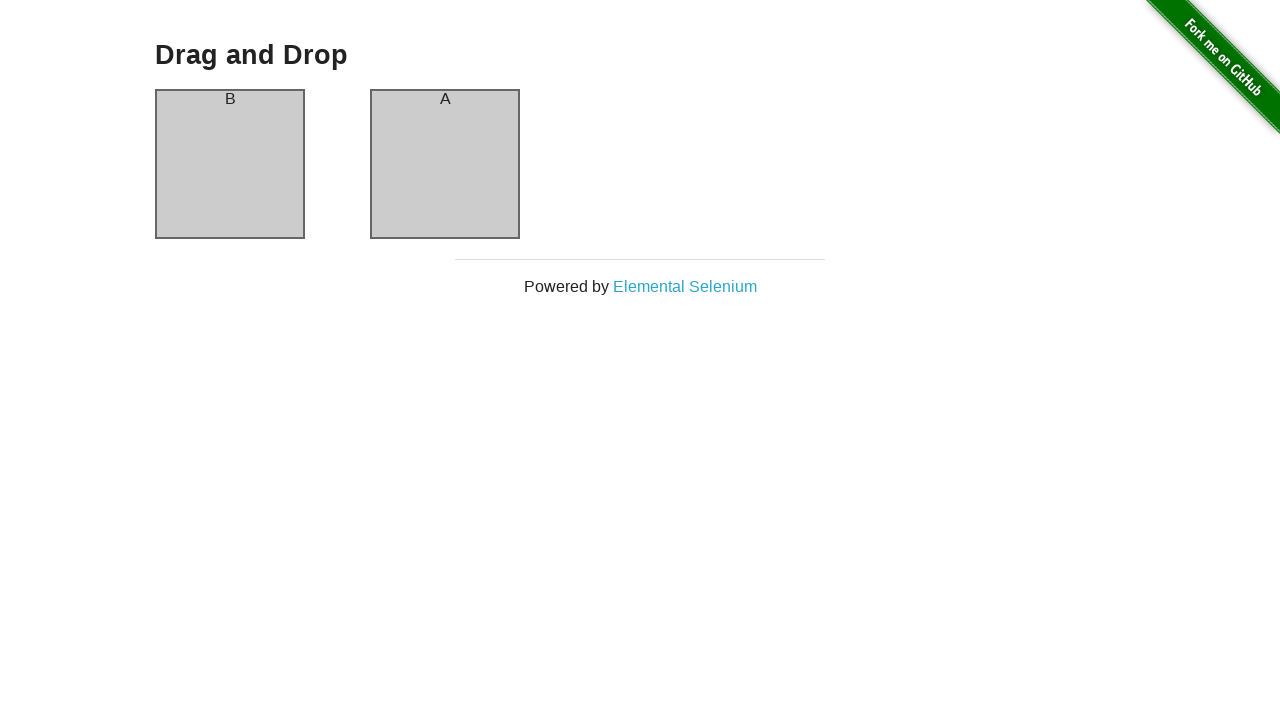

Waited 500ms for drag and drop animation to complete
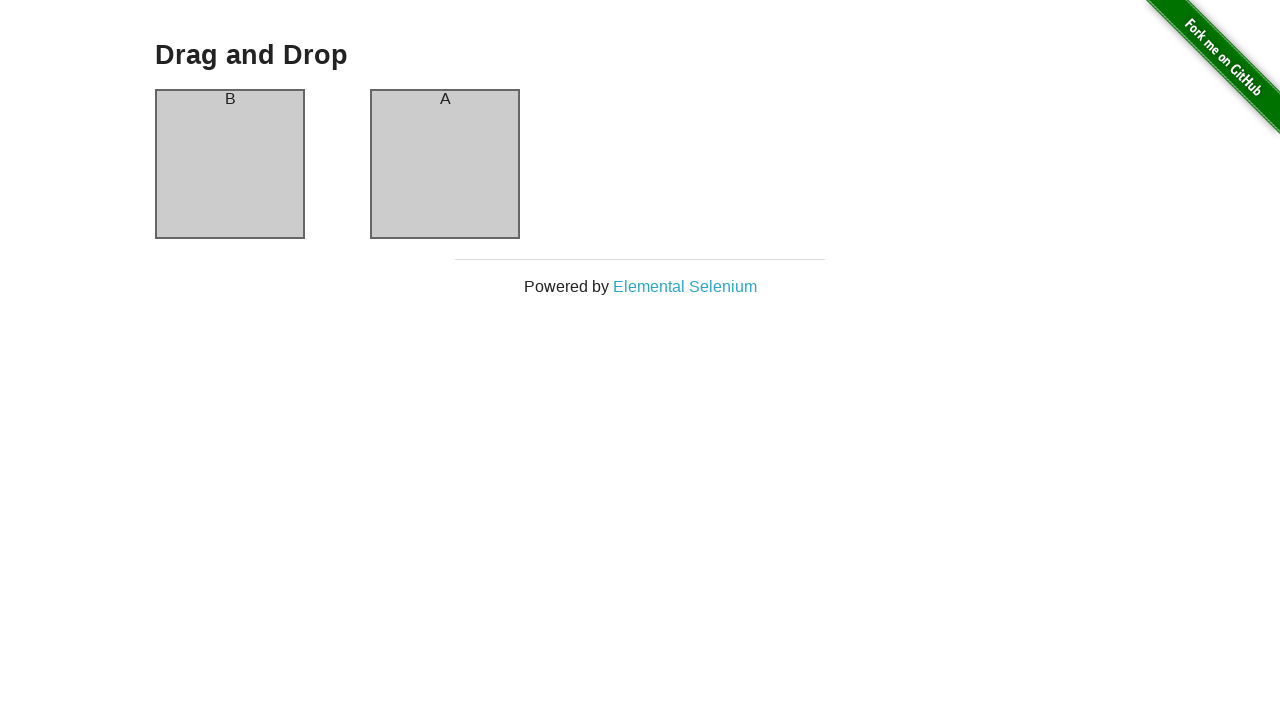

Verified column A is still present after swap
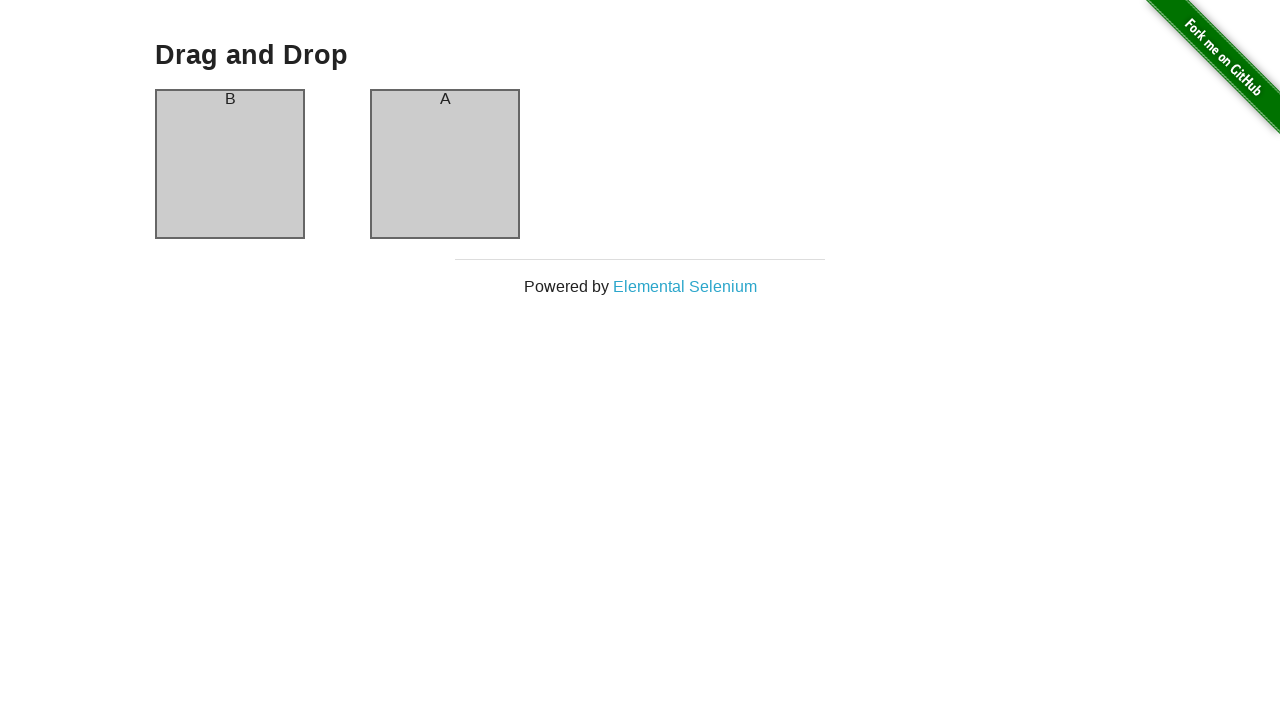

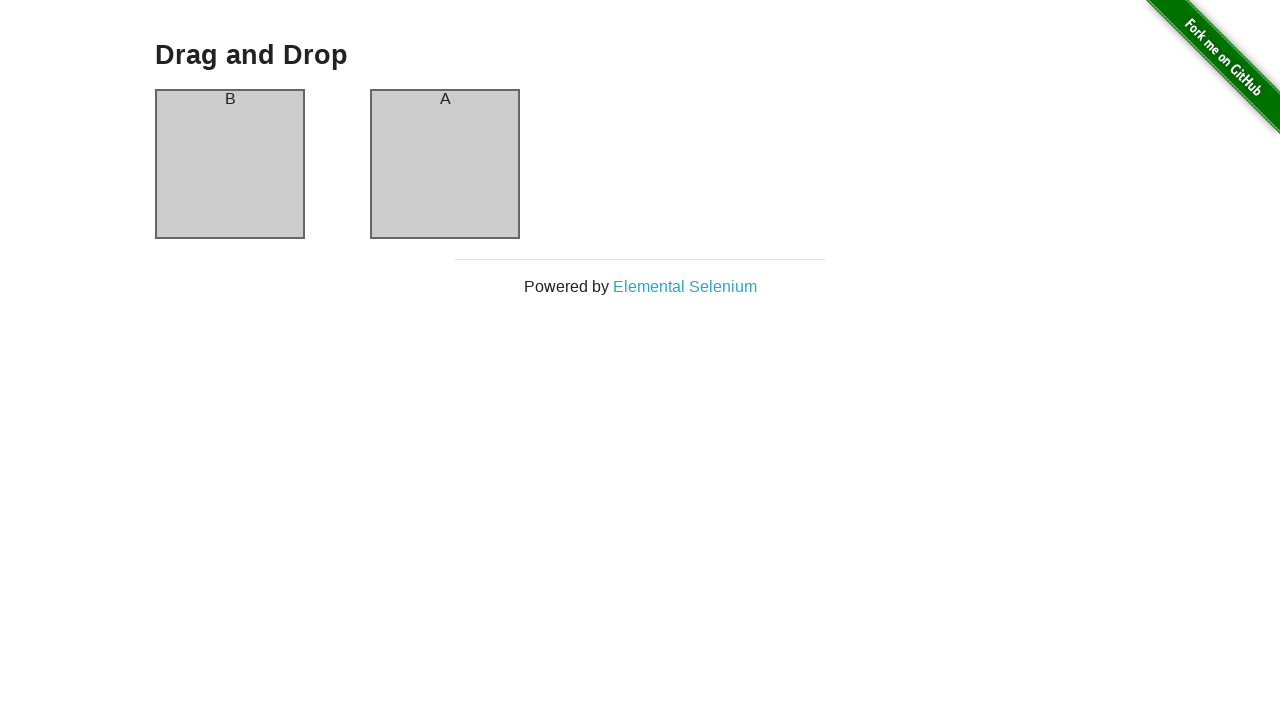